Tests the date and time picker widget by selecting February 2022, day 19, and time 06:45, then verifies the complete date-time is correctly displayed.

Starting URL: https://demoqa.com/date-picker

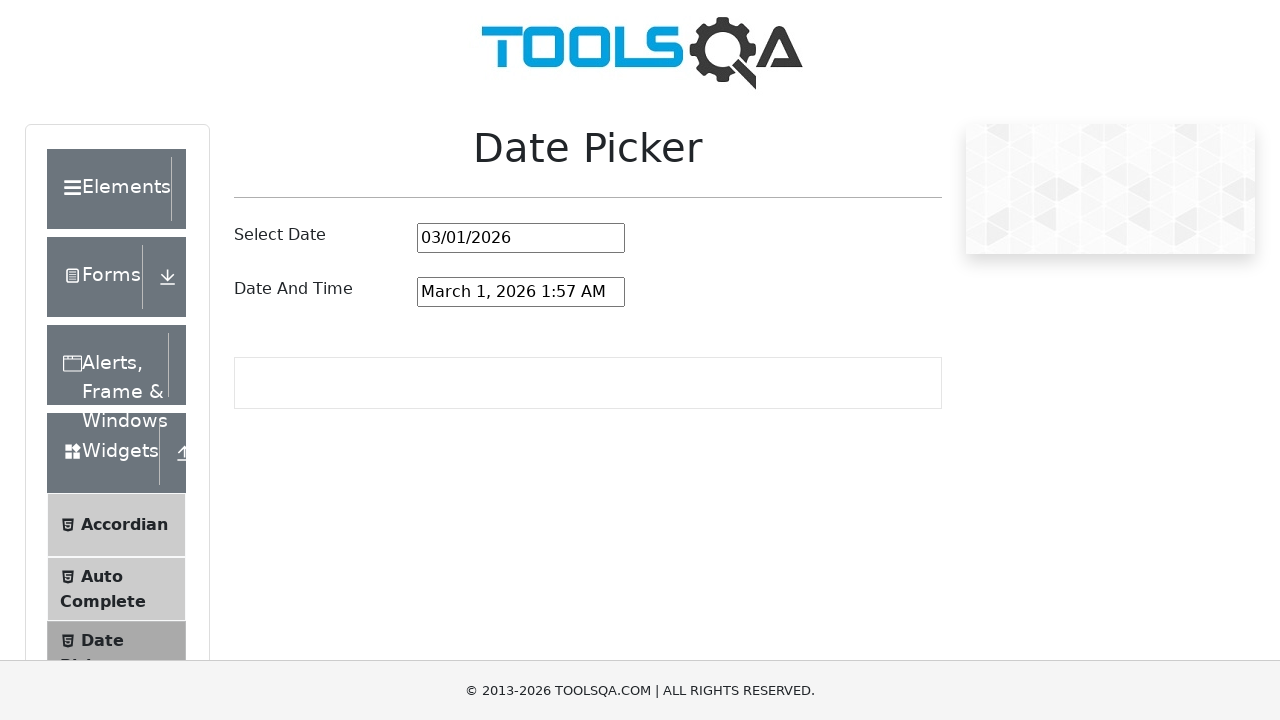

Clicked date and time picker input to open calendar at (521, 292) on #dateAndTimePickerInput
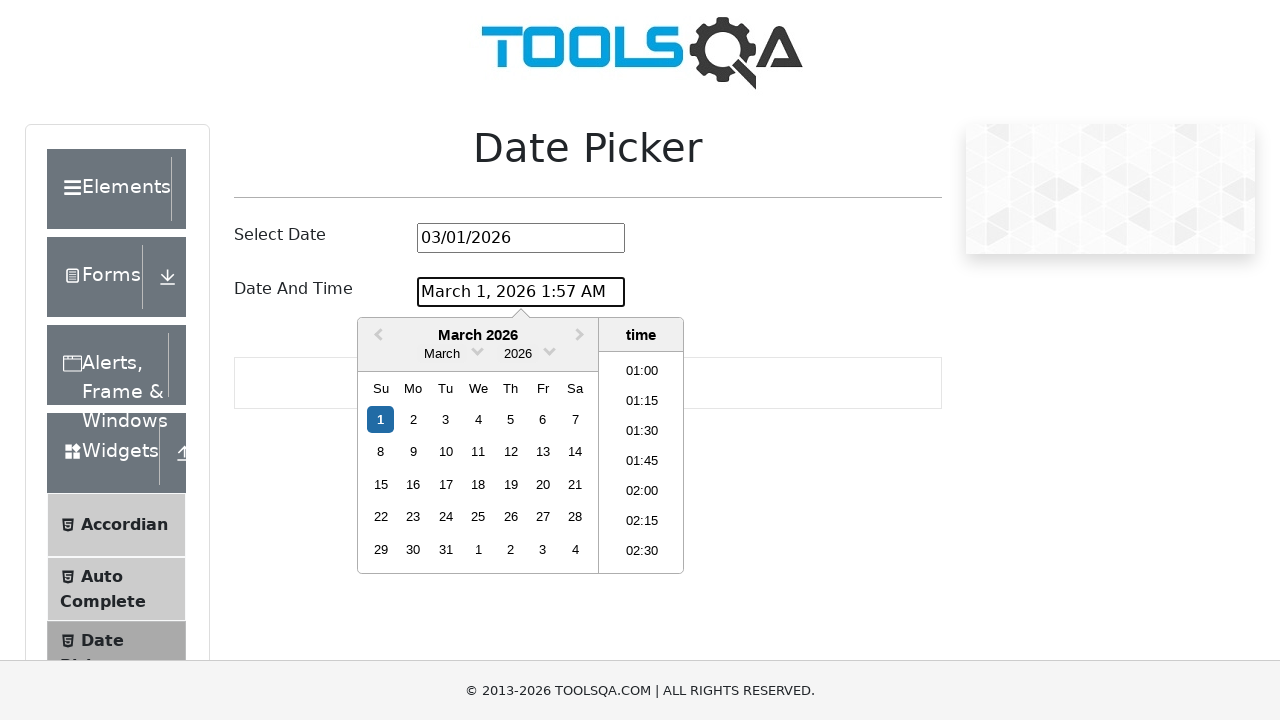

Clicked month dropdown container to expand month options at (442, 354) on .react-datepicker__month-dropdown-container
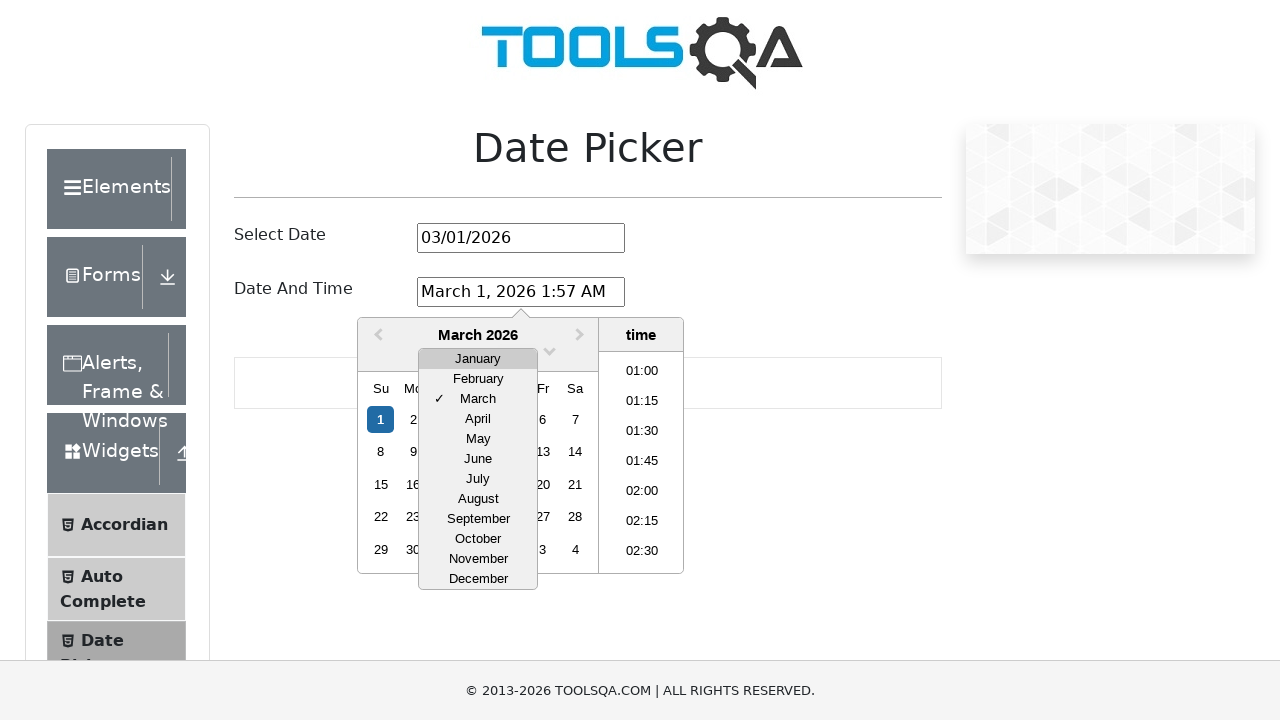

Selected February from month dropdown at (478, 379) on .react-datepicker__month-option >> text=February
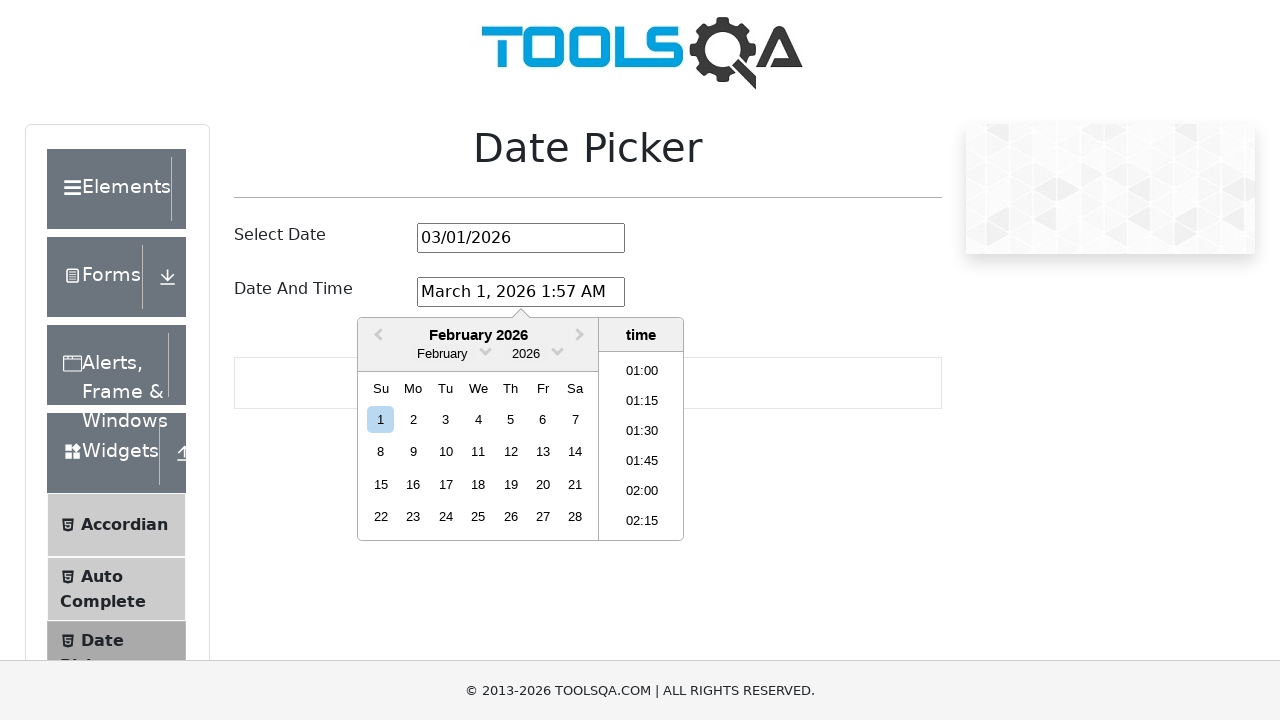

Clicked year dropdown arrow to expand year options at (557, 350) on .react-datepicker__year-read-view--down-arrow
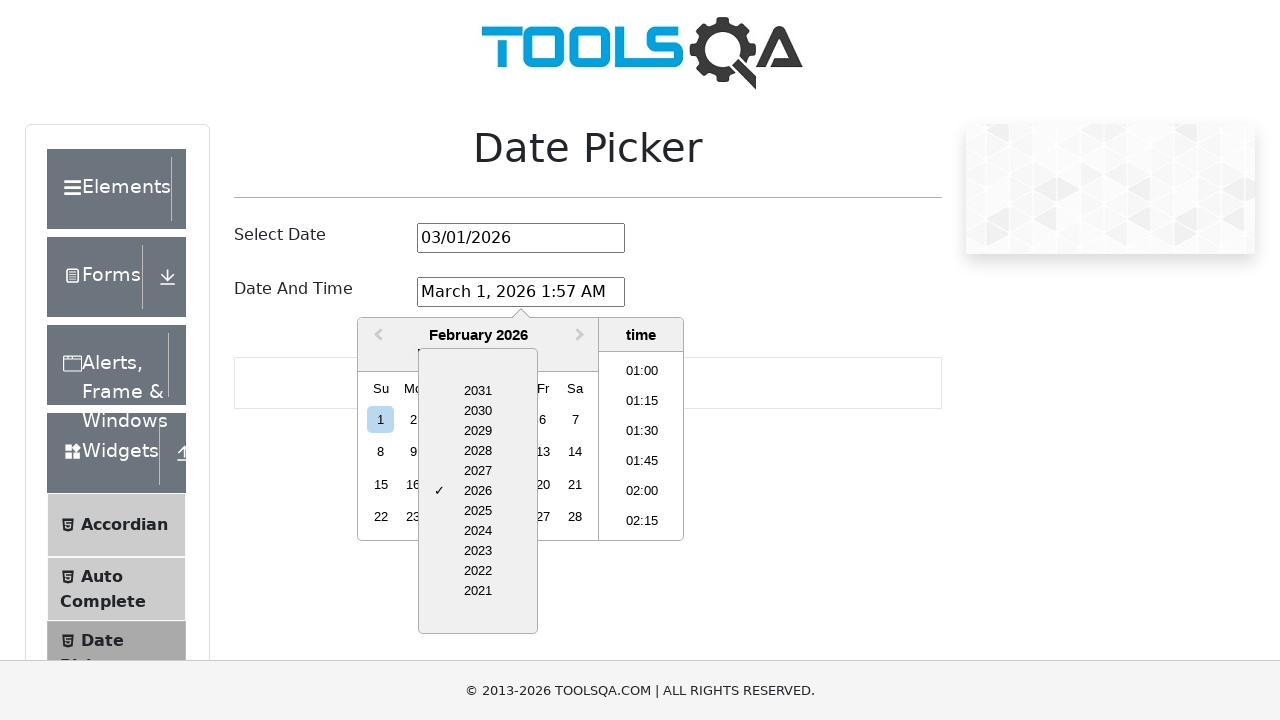

Selected year 2022 from year dropdown at (478, 571) on .react-datepicker__year-option >> text=2022
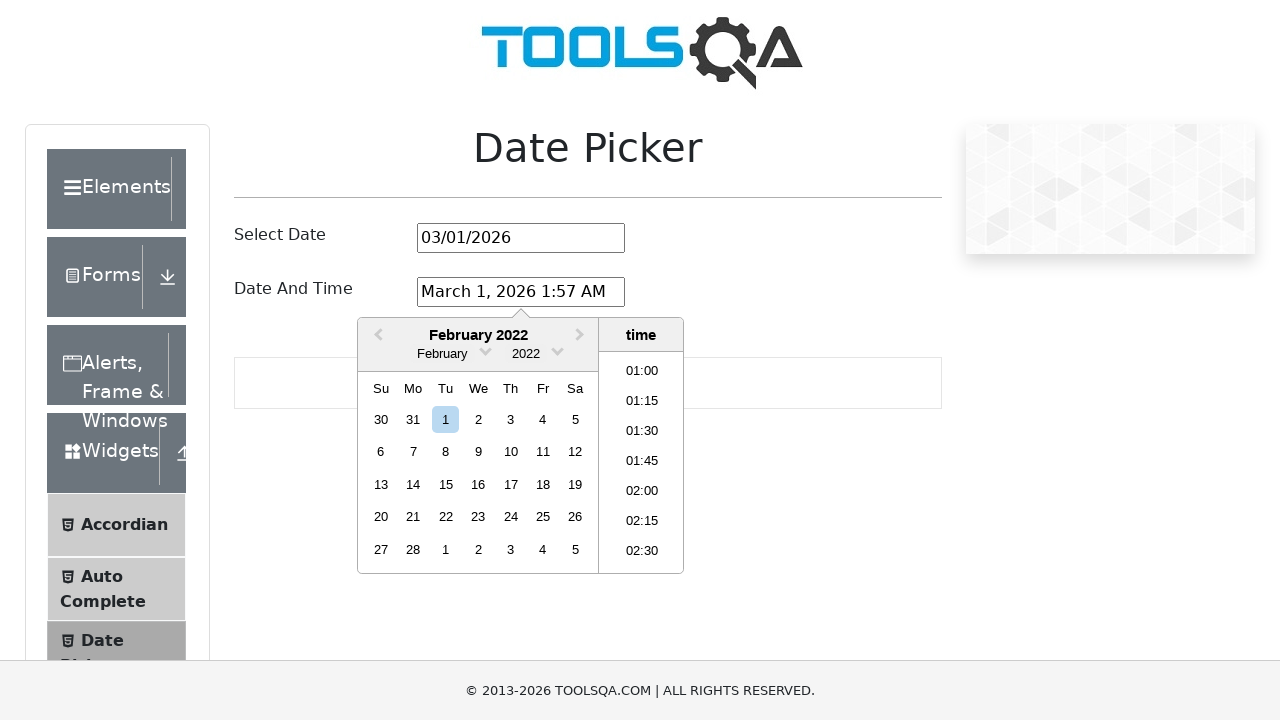

Selected day 19 from calendar at (575, 484) on .react-datepicker__day--019:not(.react-datepicker__day--outside-month)
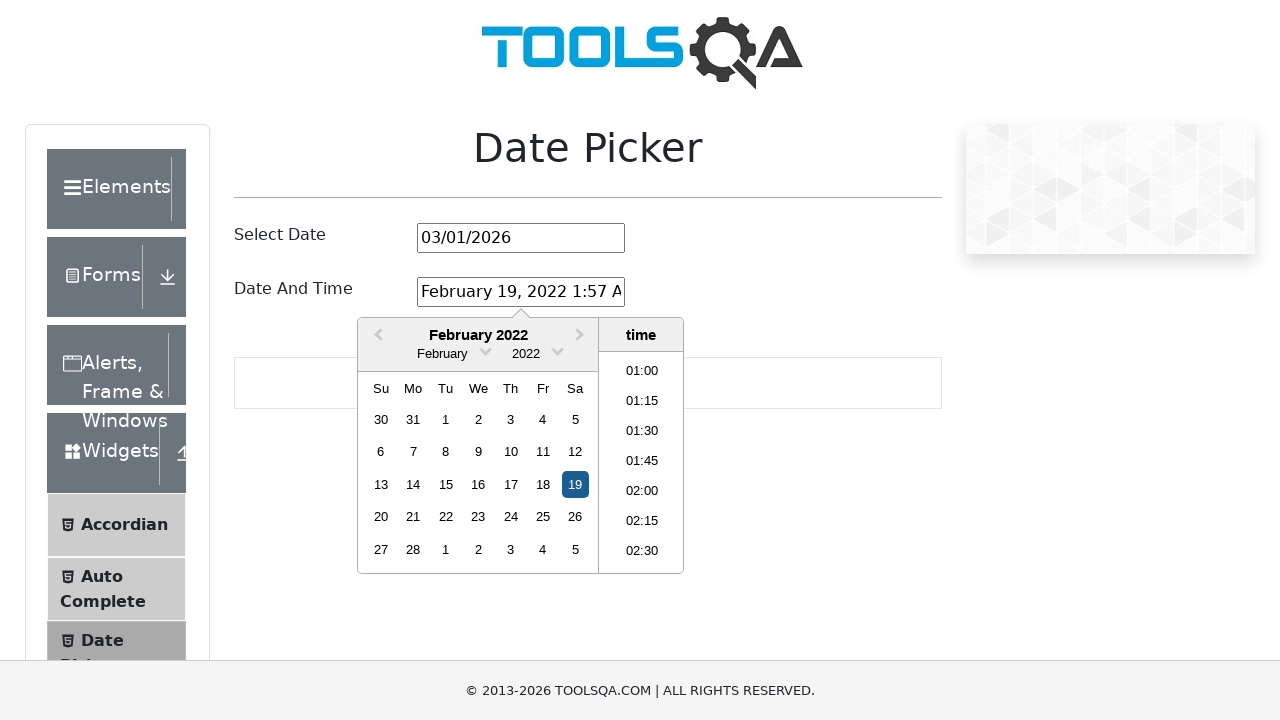

Selected time 06:45 from time picker at (642, 462) on .react-datepicker__time-list-item >> text=06:45
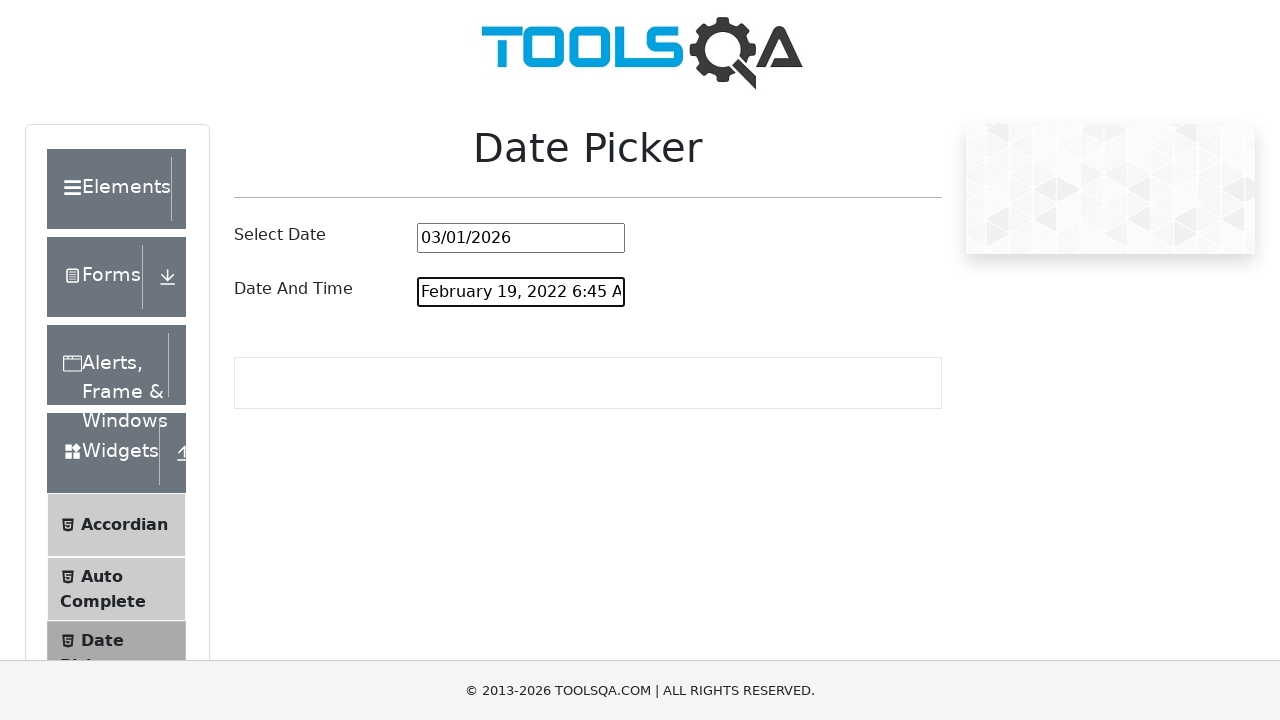

Verified that date and time picker displays 'February 19, 2022 6:45 AM'
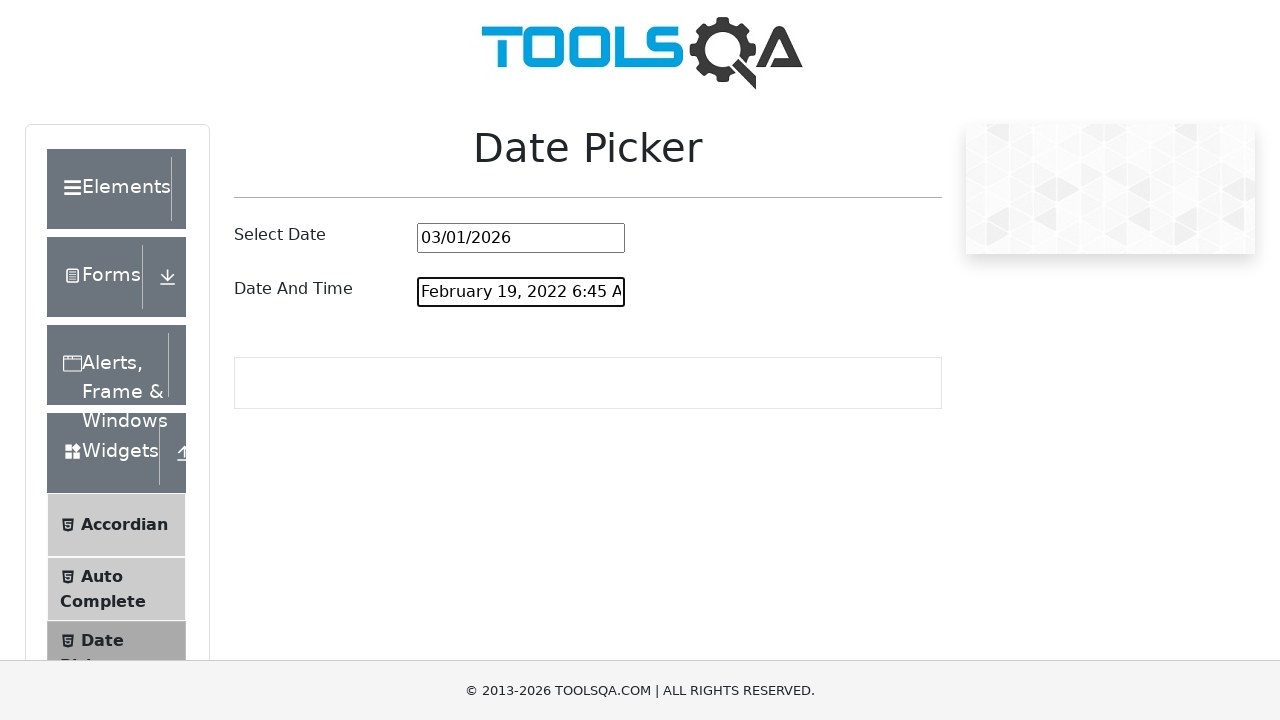

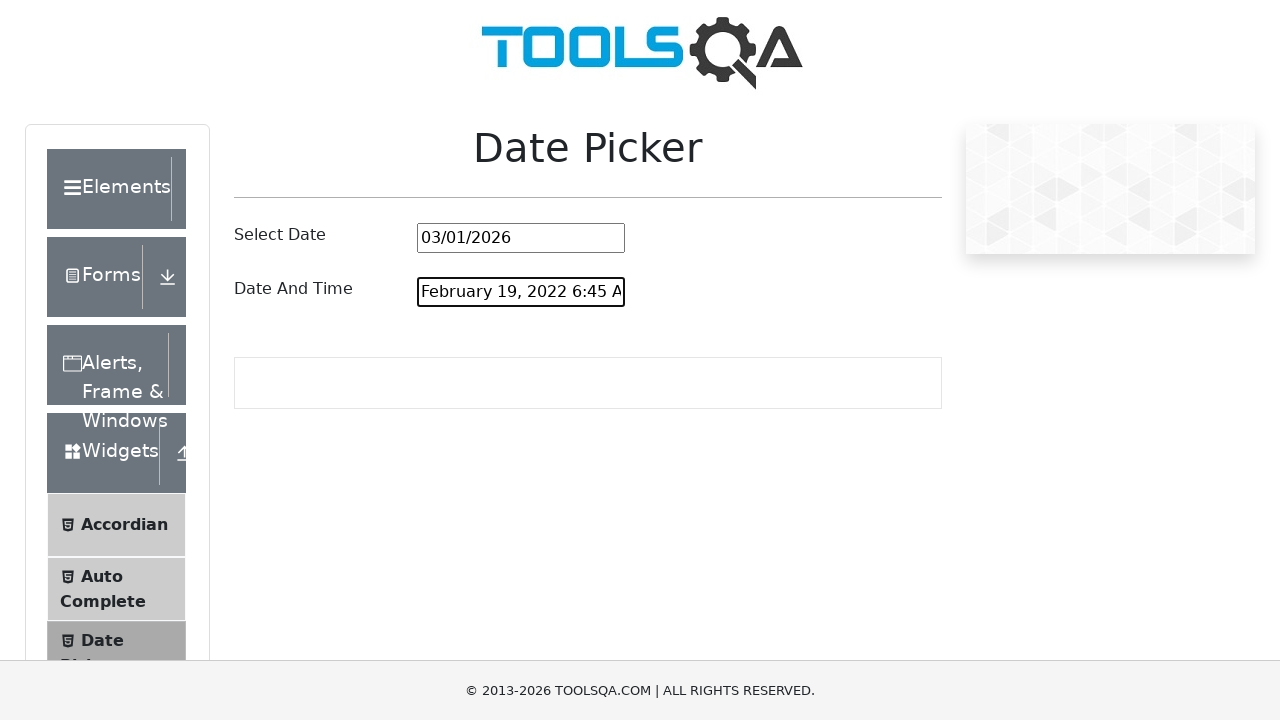